Tests that clicking on the "My Account" link in the header menu navigates to the My Account page and displays the correct title.

Starting URL: http://intershop5.skillbox.ru/

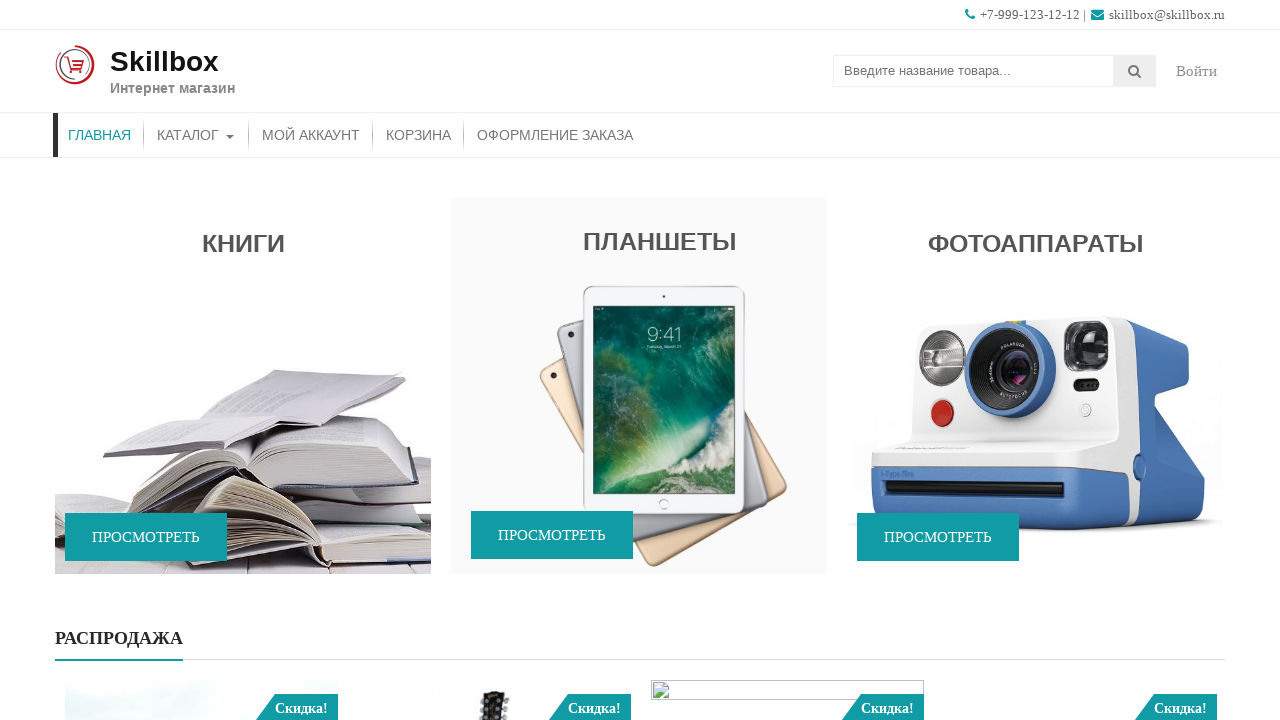

Clicked 'My Account' link in header menu at (311, 135) on xpath=//*[contains(@class, 'store-menu')]//a[.='Мой аккаунт']
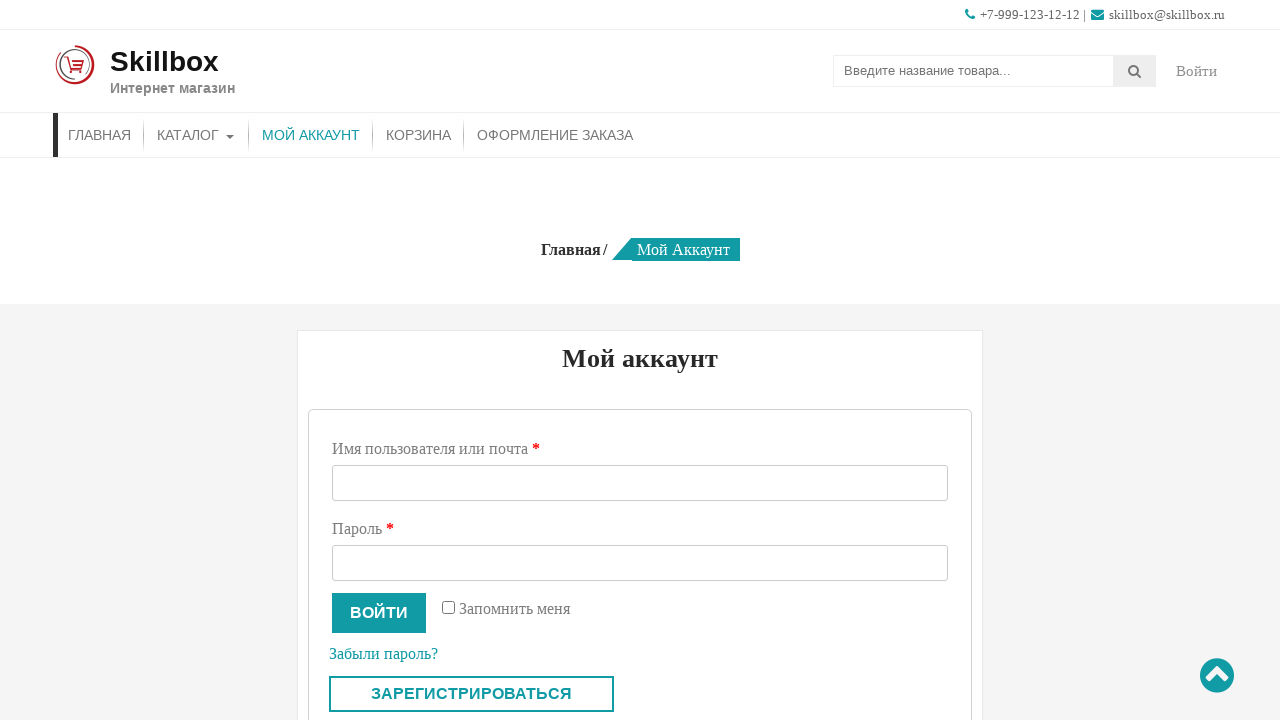

My Account page title loaded and verified
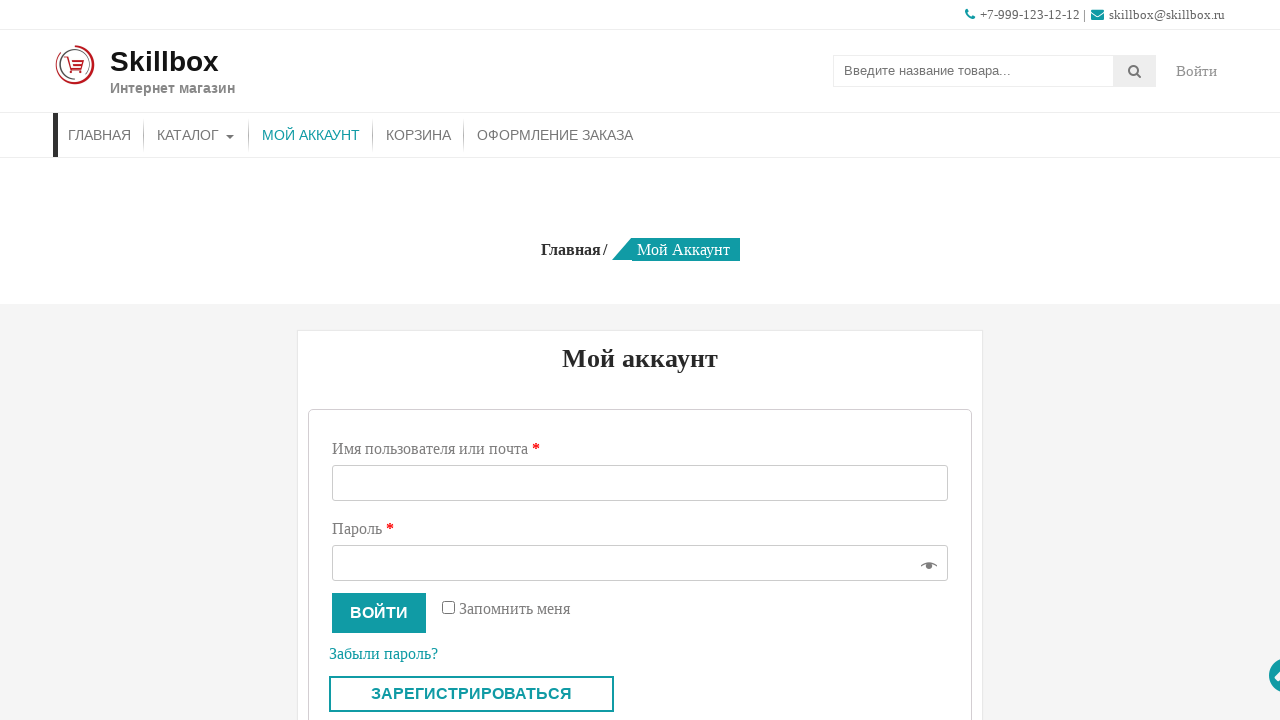

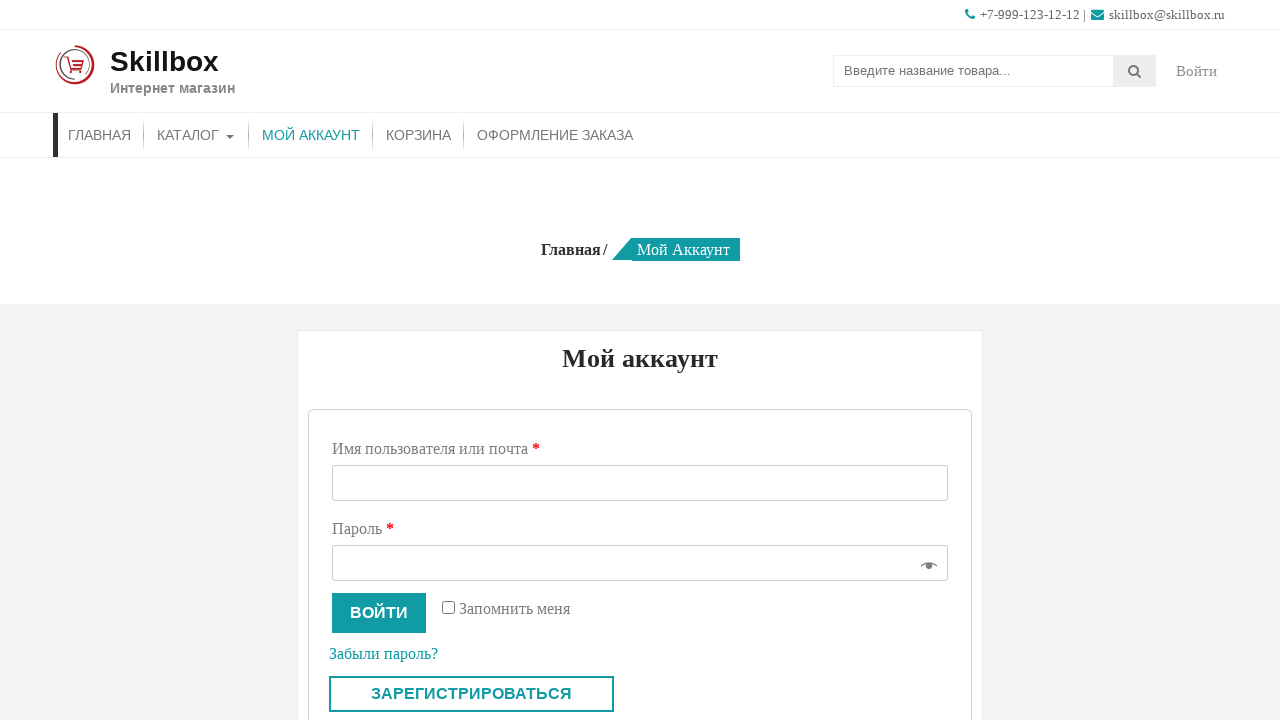